Navigates to a Stepik lesson page, fills in a text answer in the textarea field, and clicks the submit button to submit the answer.

Starting URL: https://stepik.org/lesson/25969/step/12

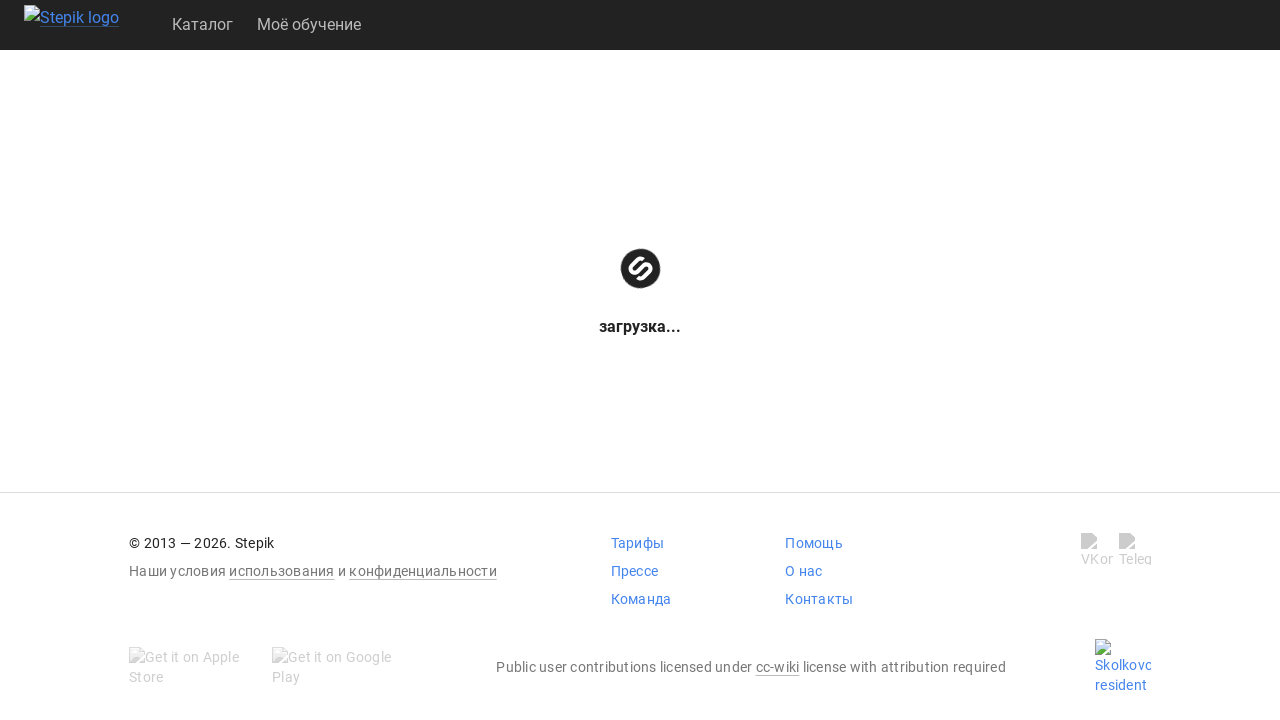

Waited for textarea field to load
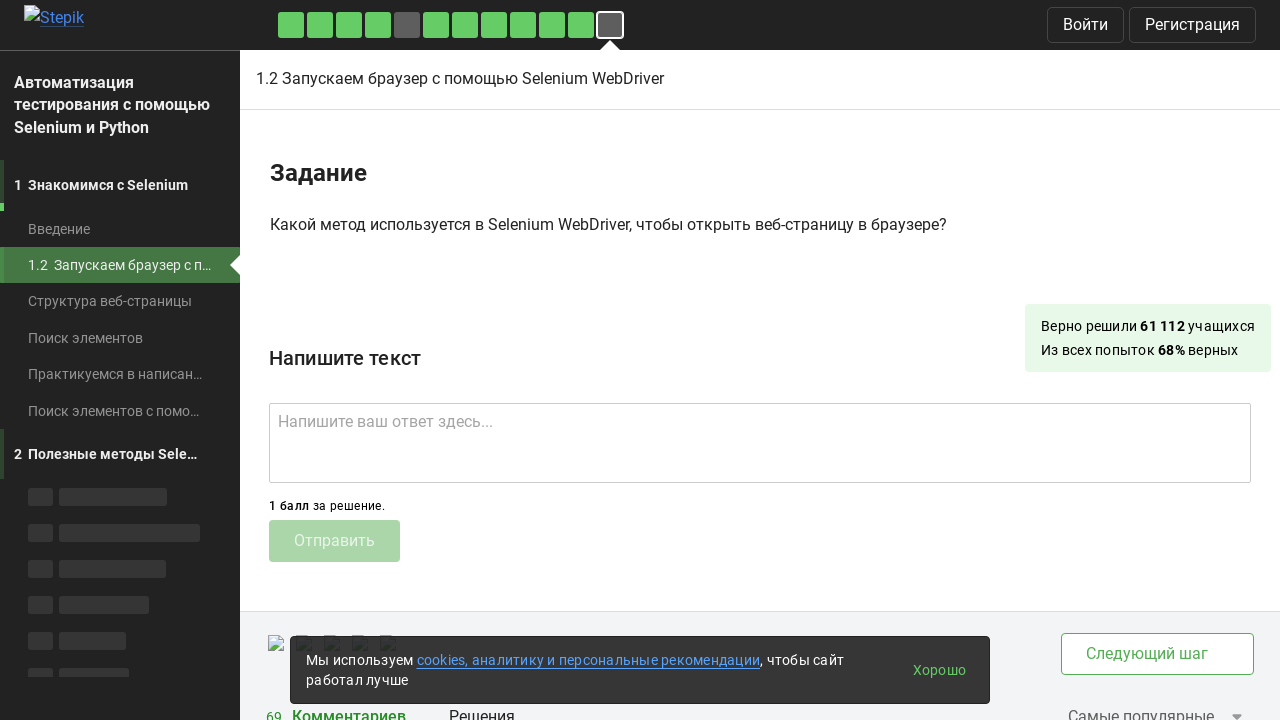

Filled textarea field with answer 'get()' on .textarea
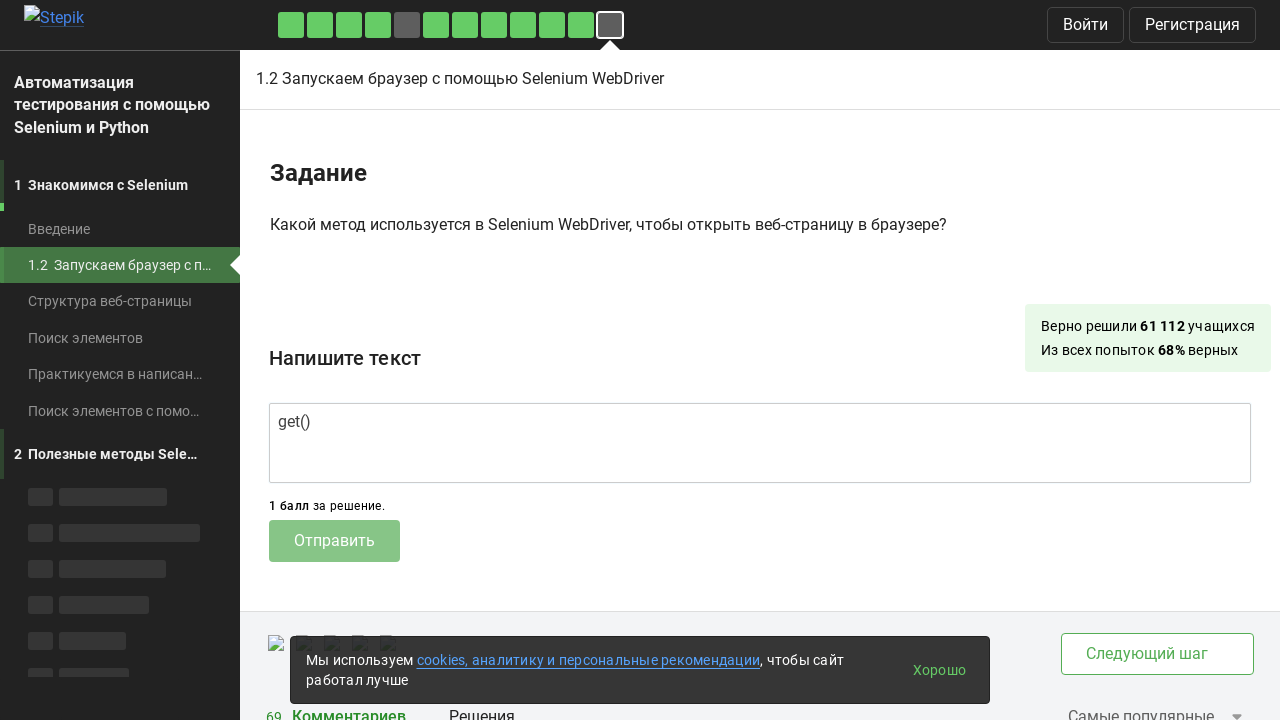

Clicked submit button to submit answer at (334, 541) on .submit-submission
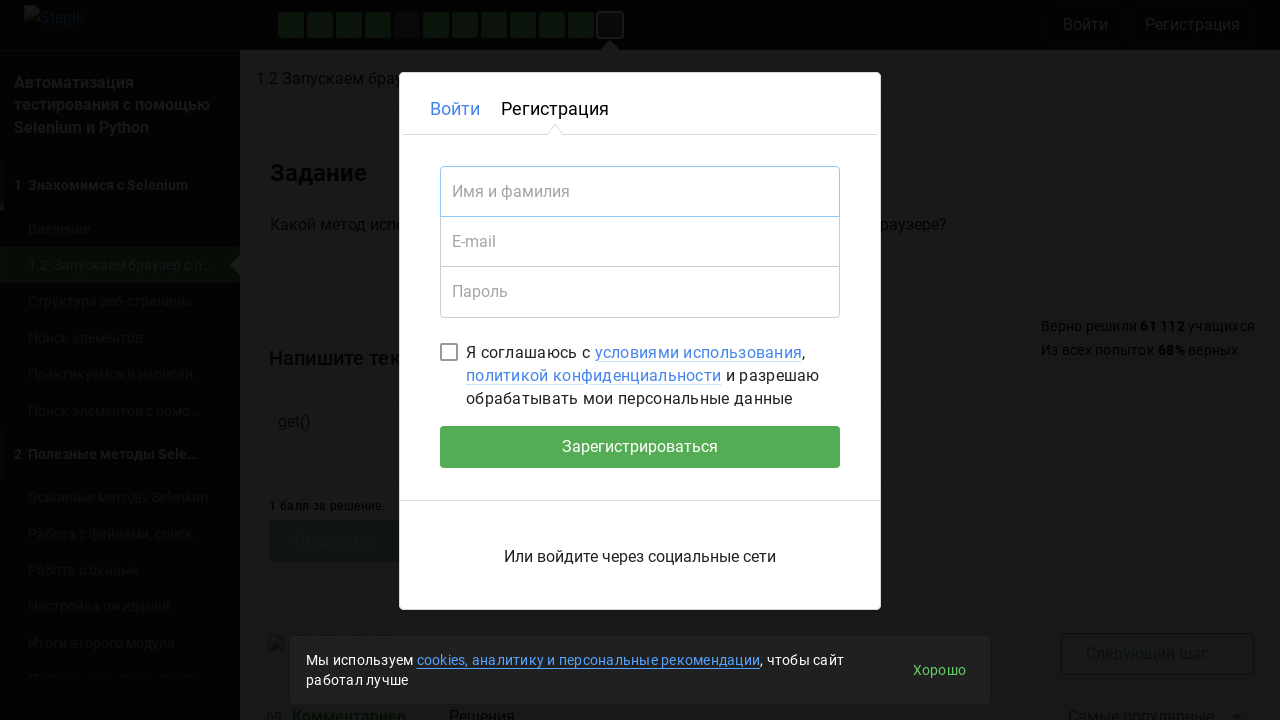

Waited 1 second for submission result to appear
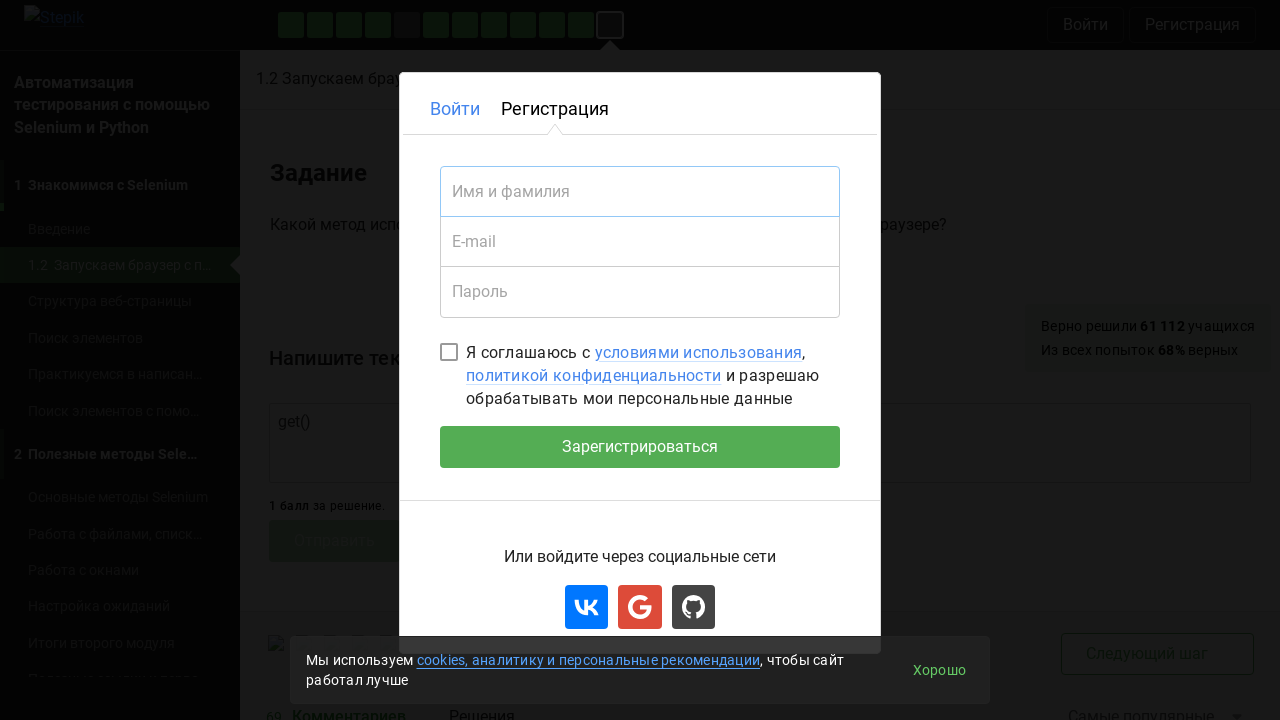

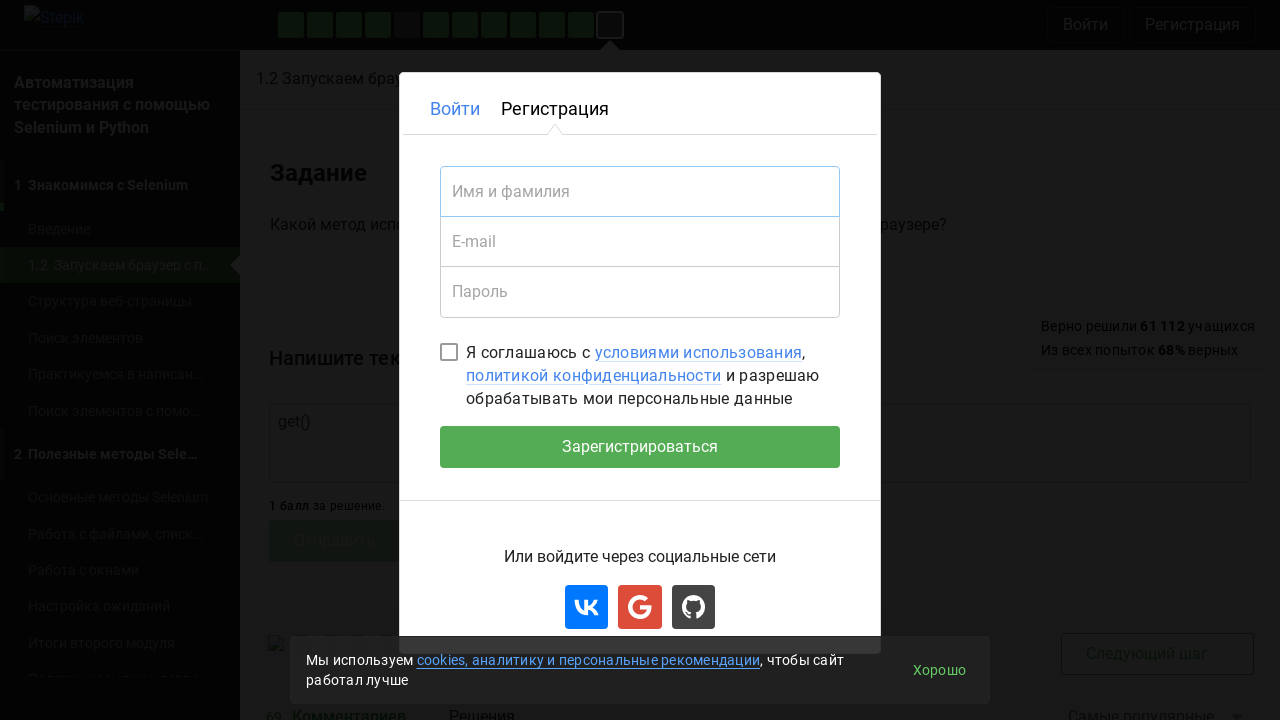